Tests JavaScript alert handling on demoqa.com by clicking buttons that trigger different types of alerts (simple alert, timed alert, confirm dialog, and prompt dialog), verifying alert text, and accepting/dismissing them.

Starting URL: https://demoqa.com/alerts

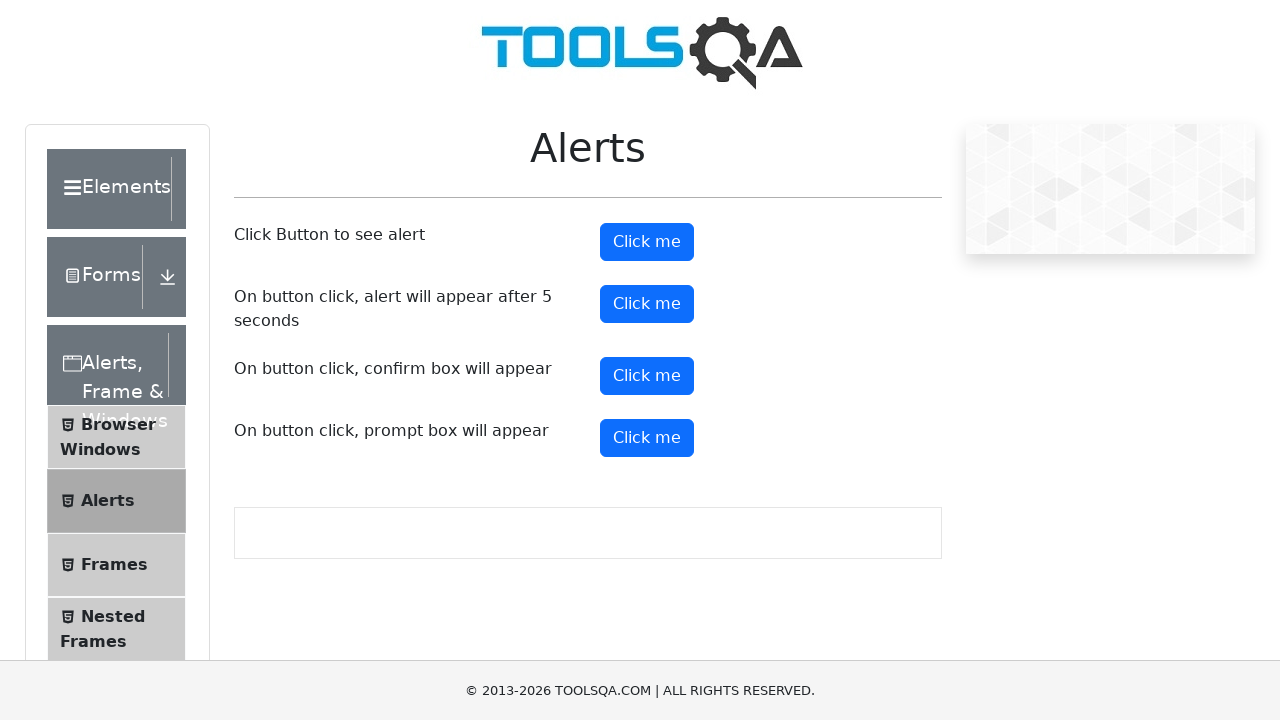

Clicked simple alert button at (647, 242) on [id=alertButton]
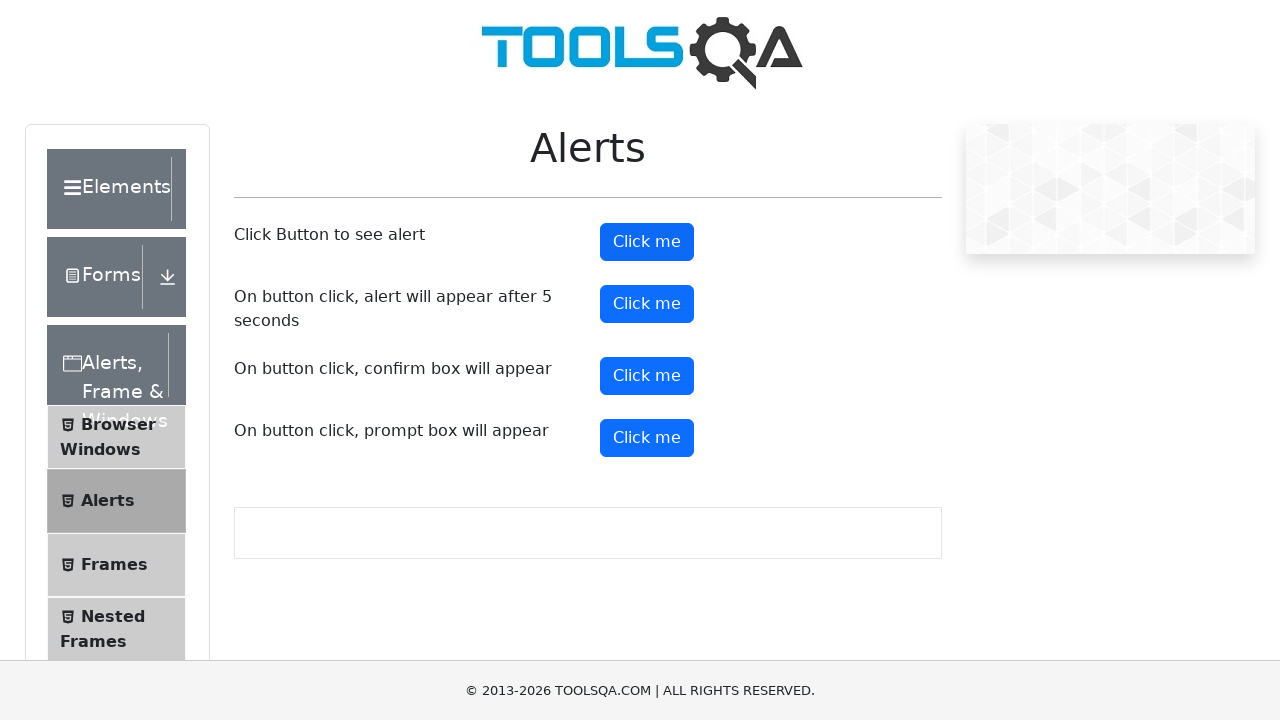

Set up dialog handler to accept alerts
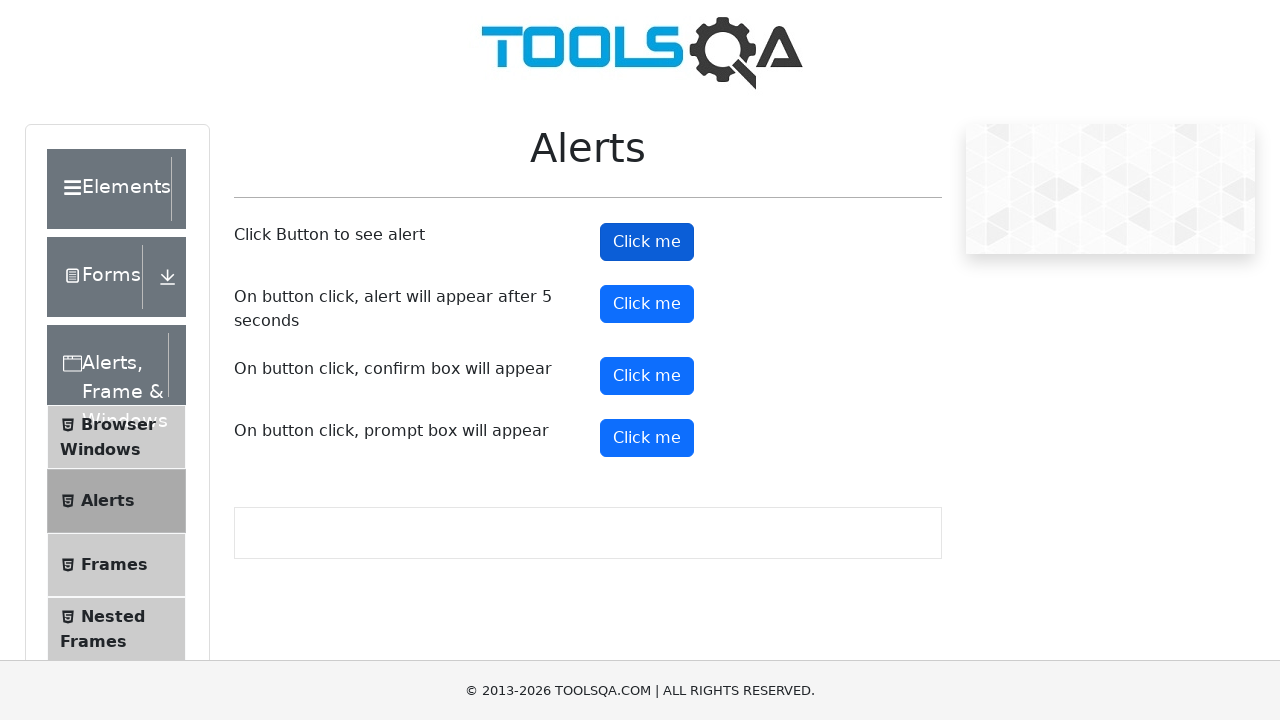

Waited for simple alert to be handled
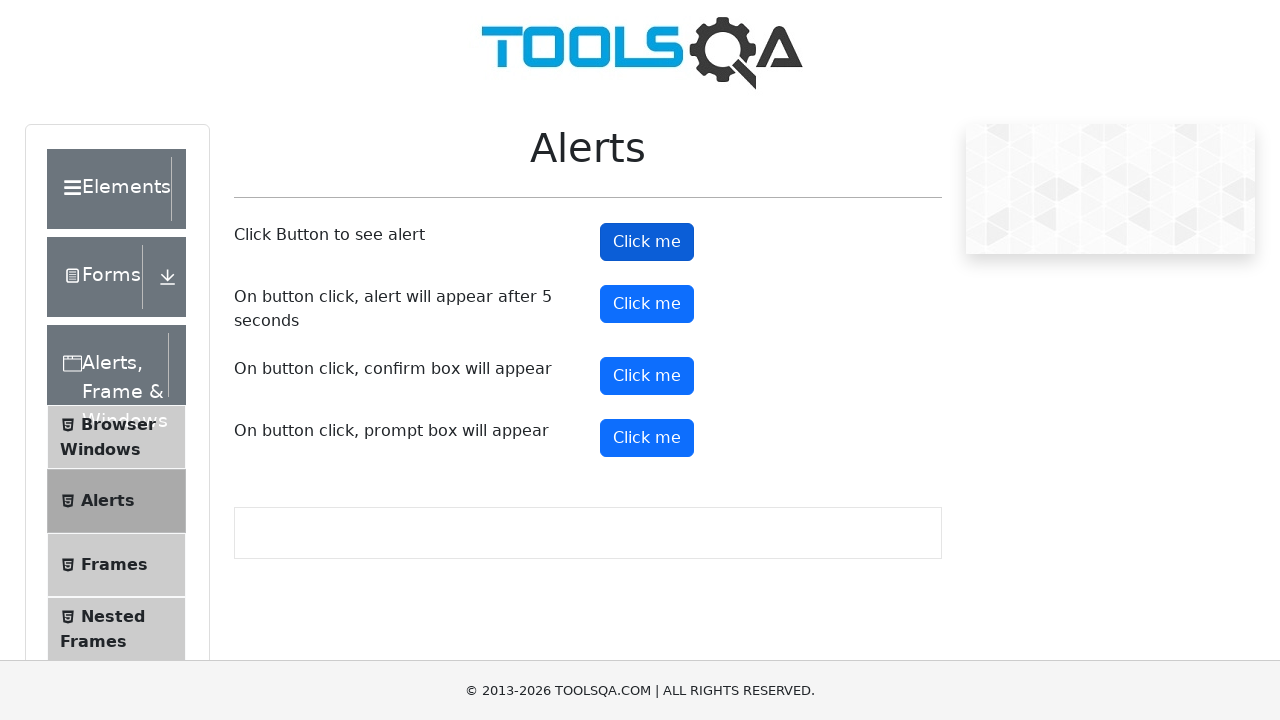

Set up dialog handler for timer alert
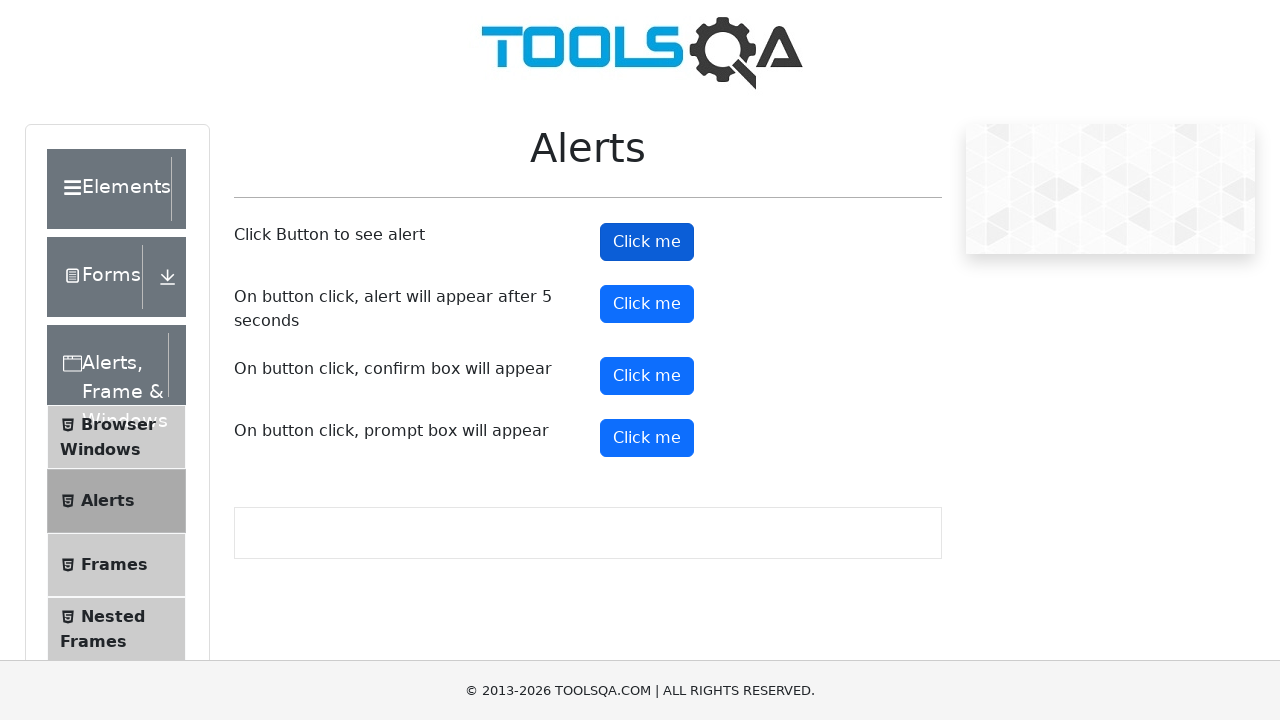

Clicked timer alert button (5 second delay) at (647, 304) on [id=timerAlertButton]
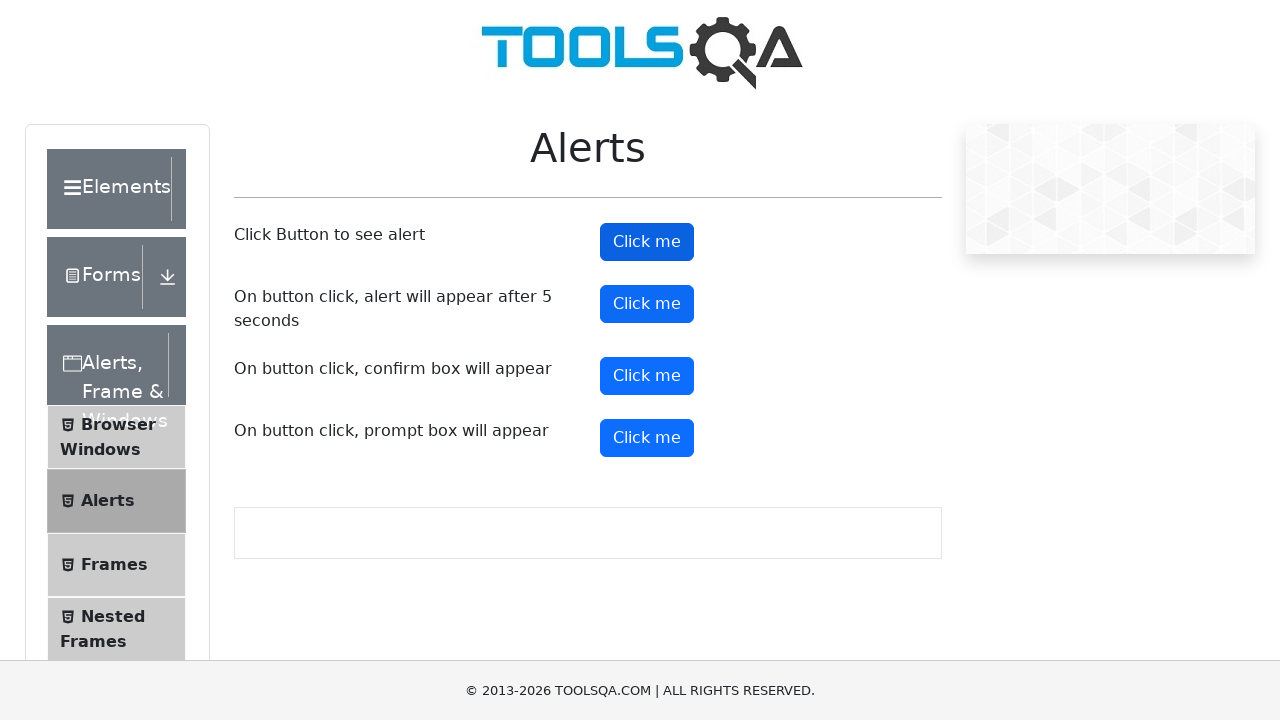

Waited 6 seconds for timer alert to appear and be accepted
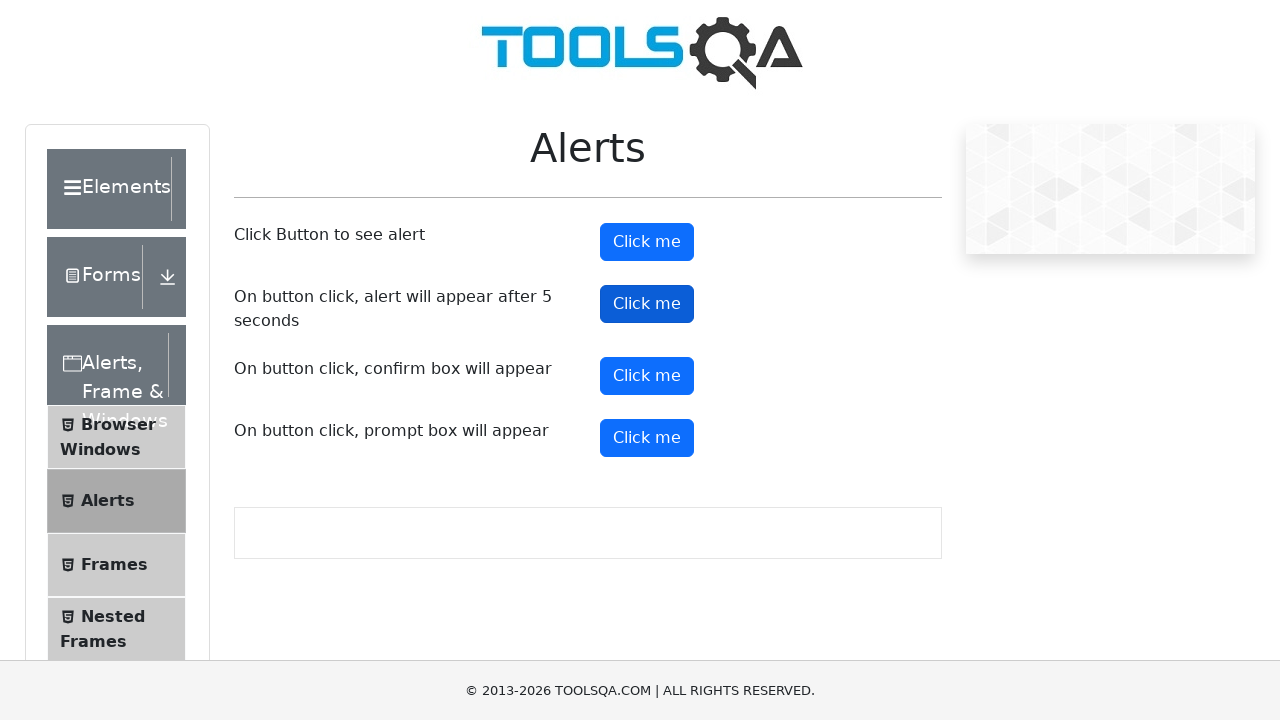

Set up dialog handler for confirm dialog
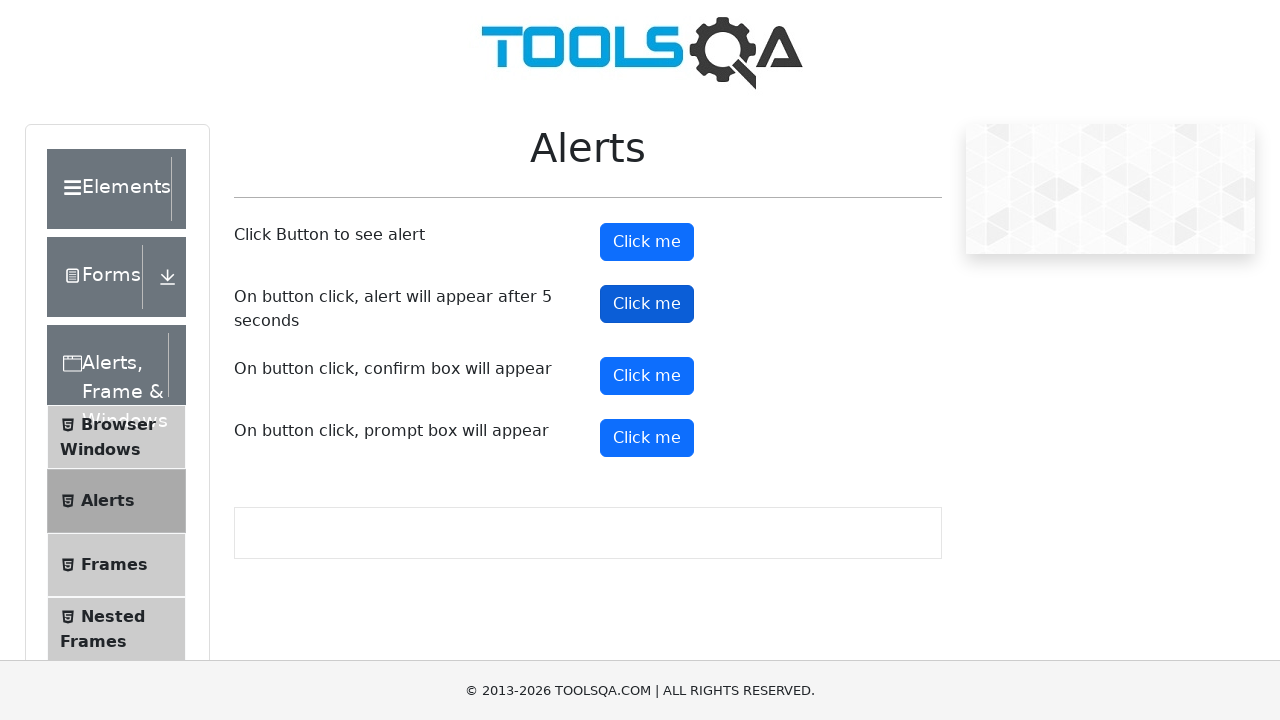

Clicked confirm button at (647, 376) on [id=confirmButton]
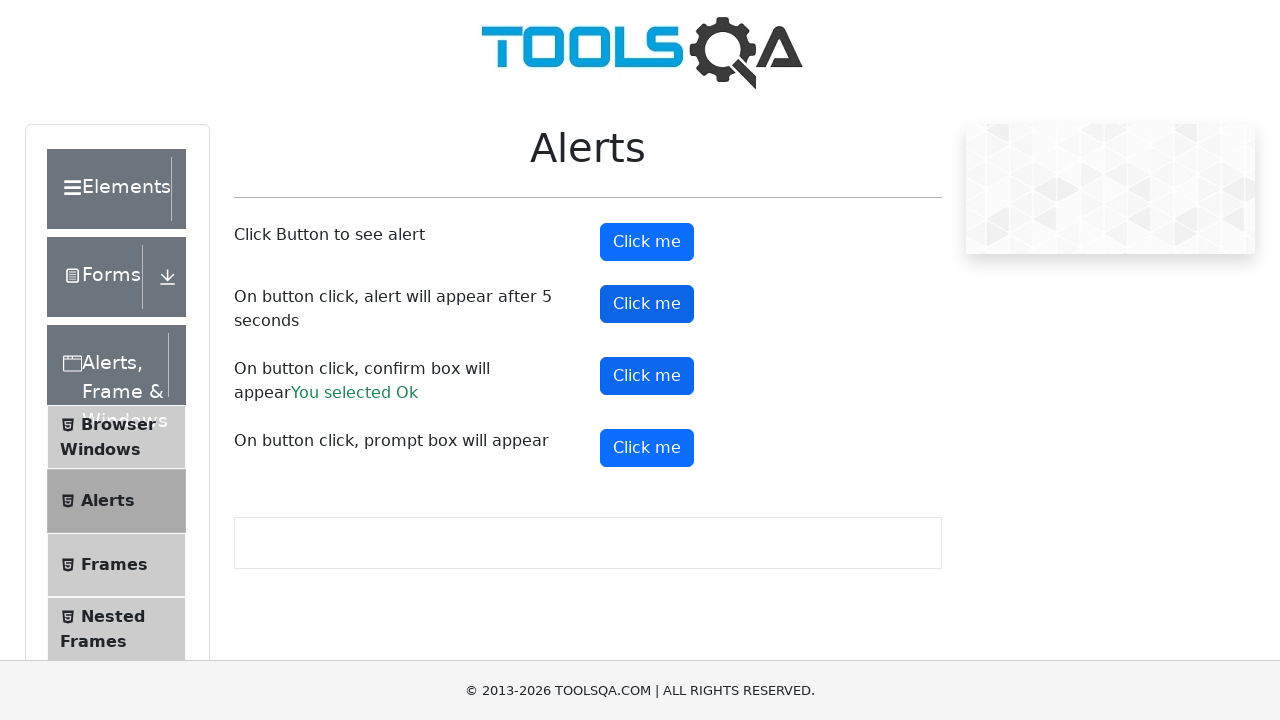

Waited for confirm dialog to be accepted
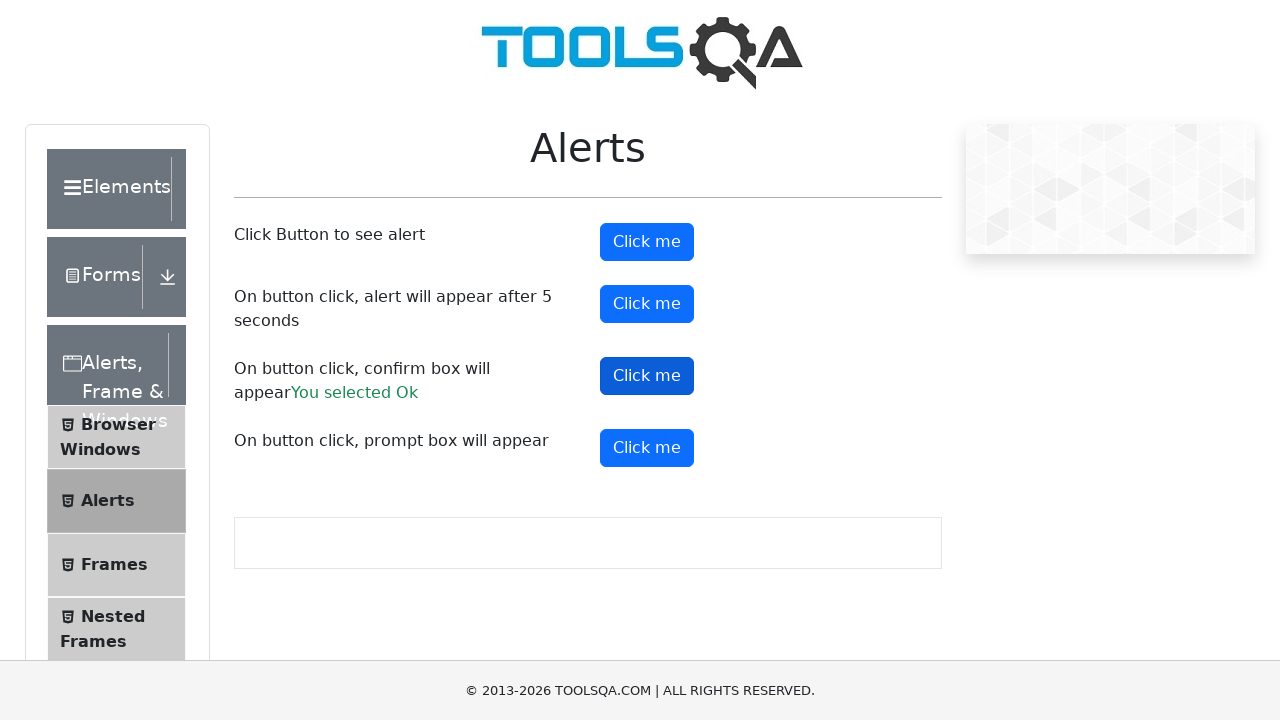

Set up dialog handler for prompt dialog
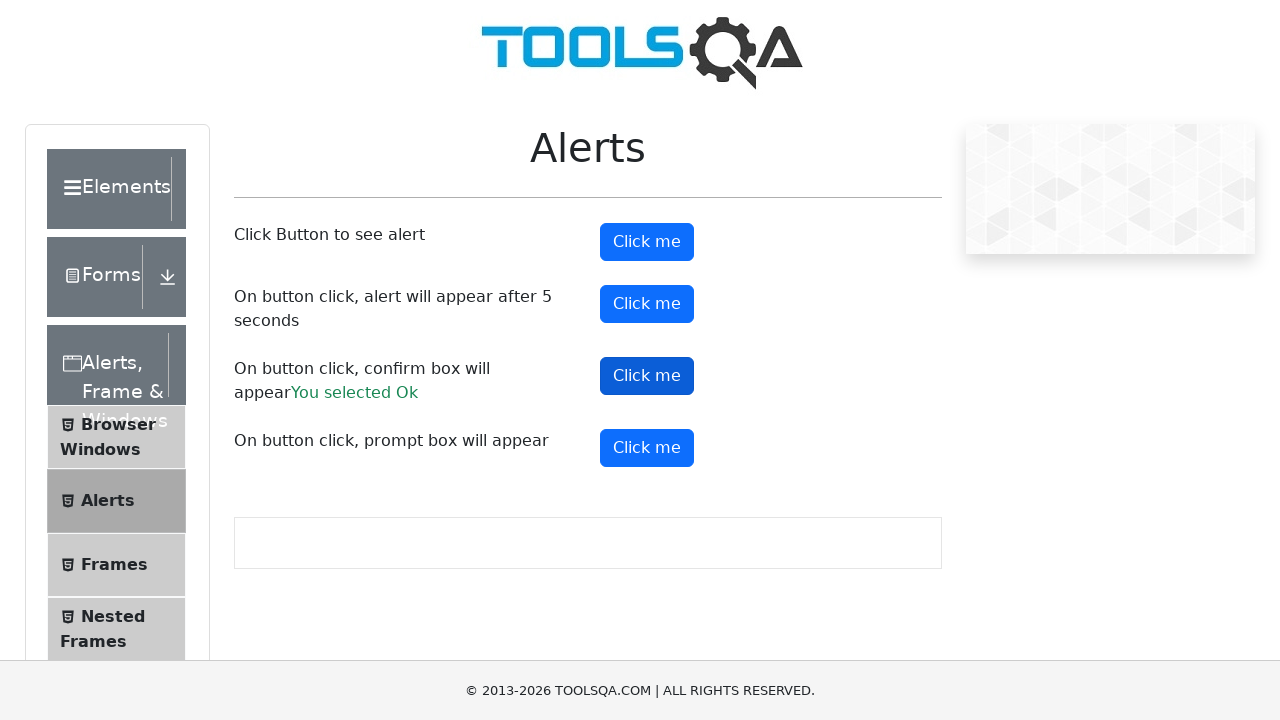

Clicked prompt button at (647, 448) on [id=promtButton]
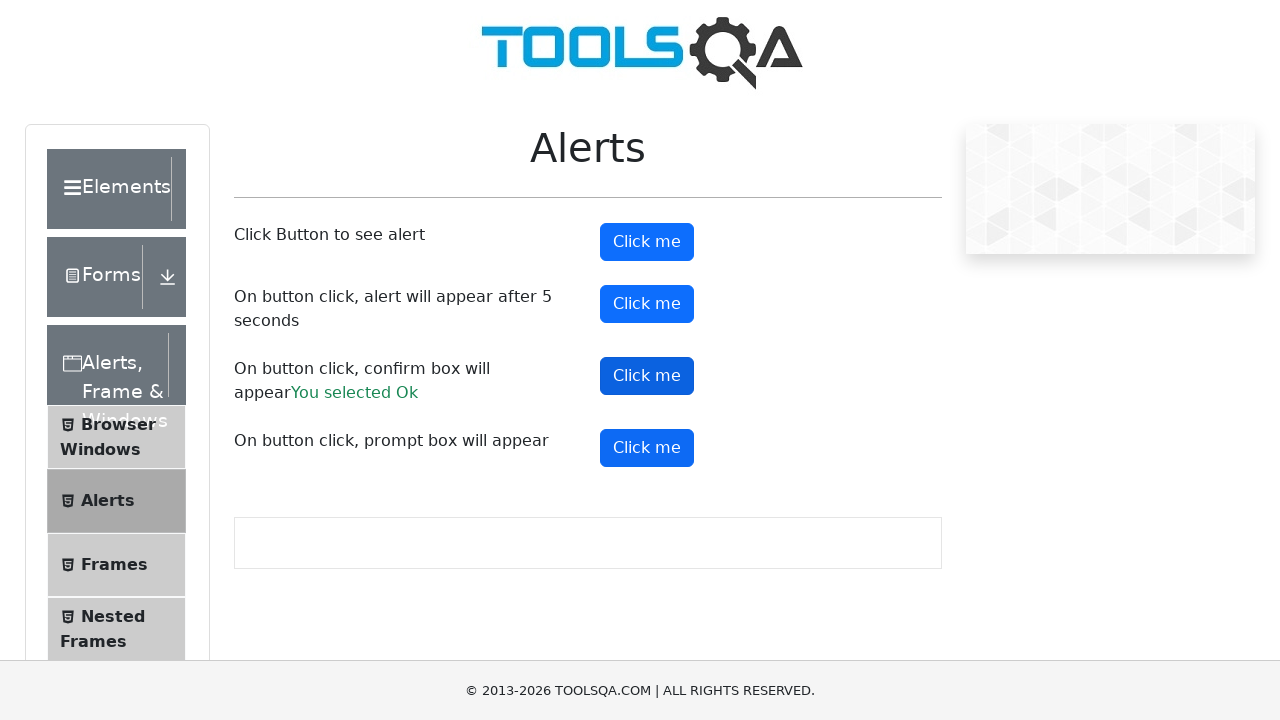

Waited for prompt dialog to be accepted with text 'Beka'
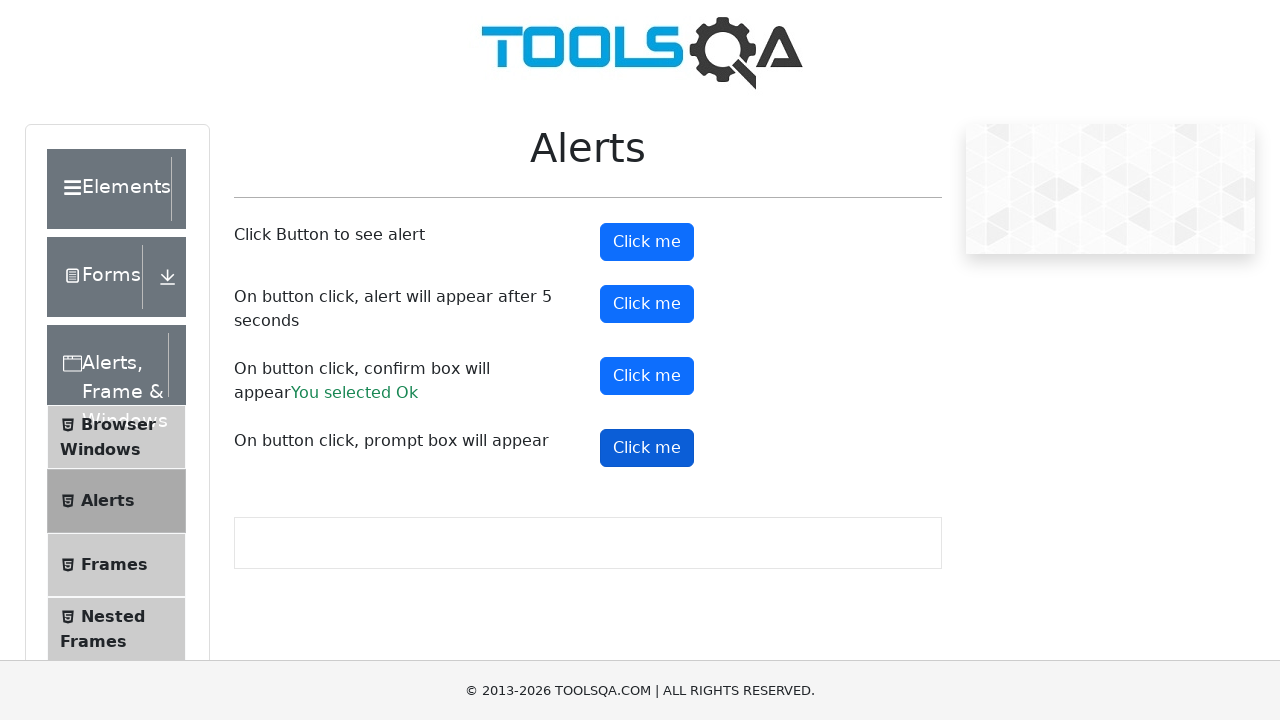

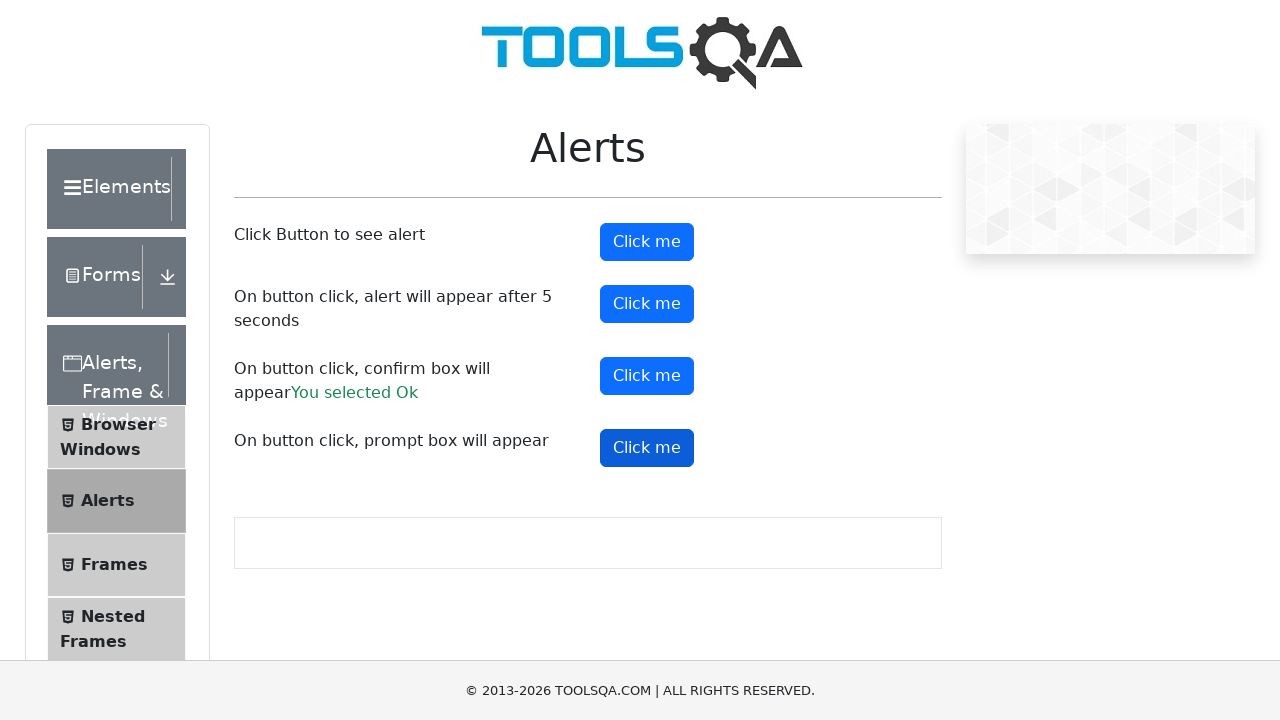